Tests a simple JavaScript alert by clicking the trigger button, switching to the alert, verifying the alert text, and accepting it

Starting URL: https://demoqa.com/alerts

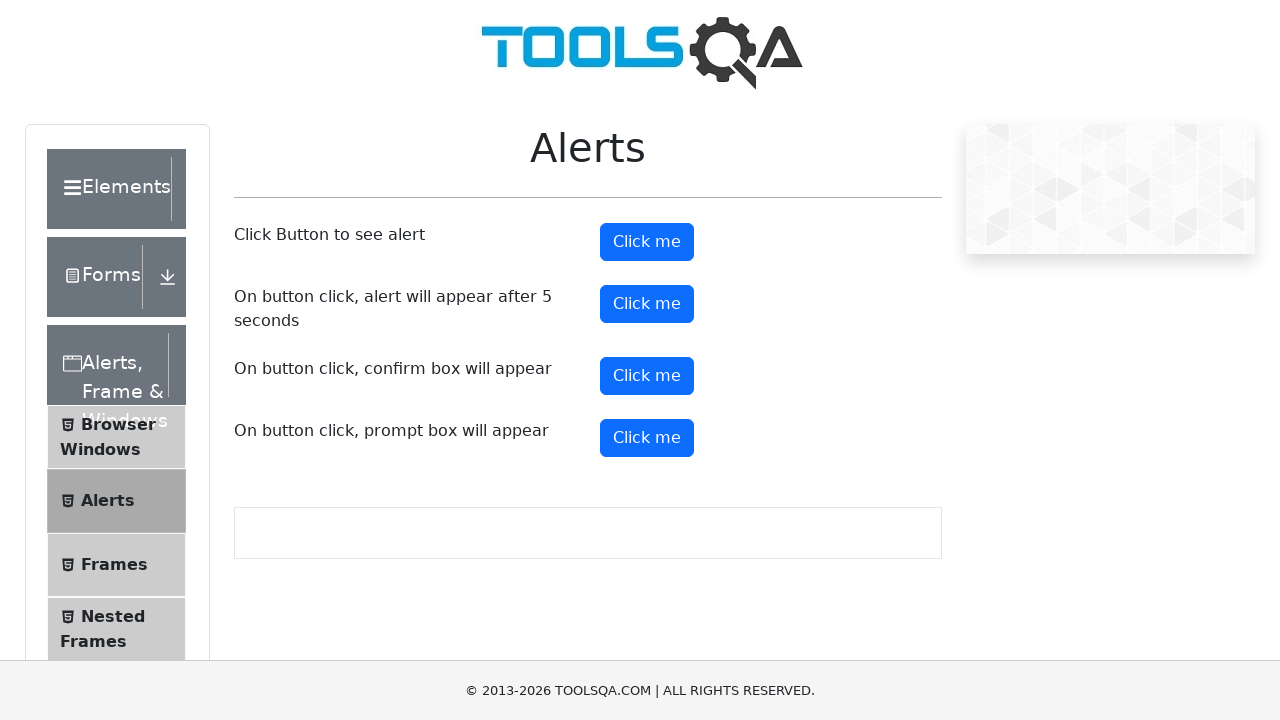

Navigated to alerts test page
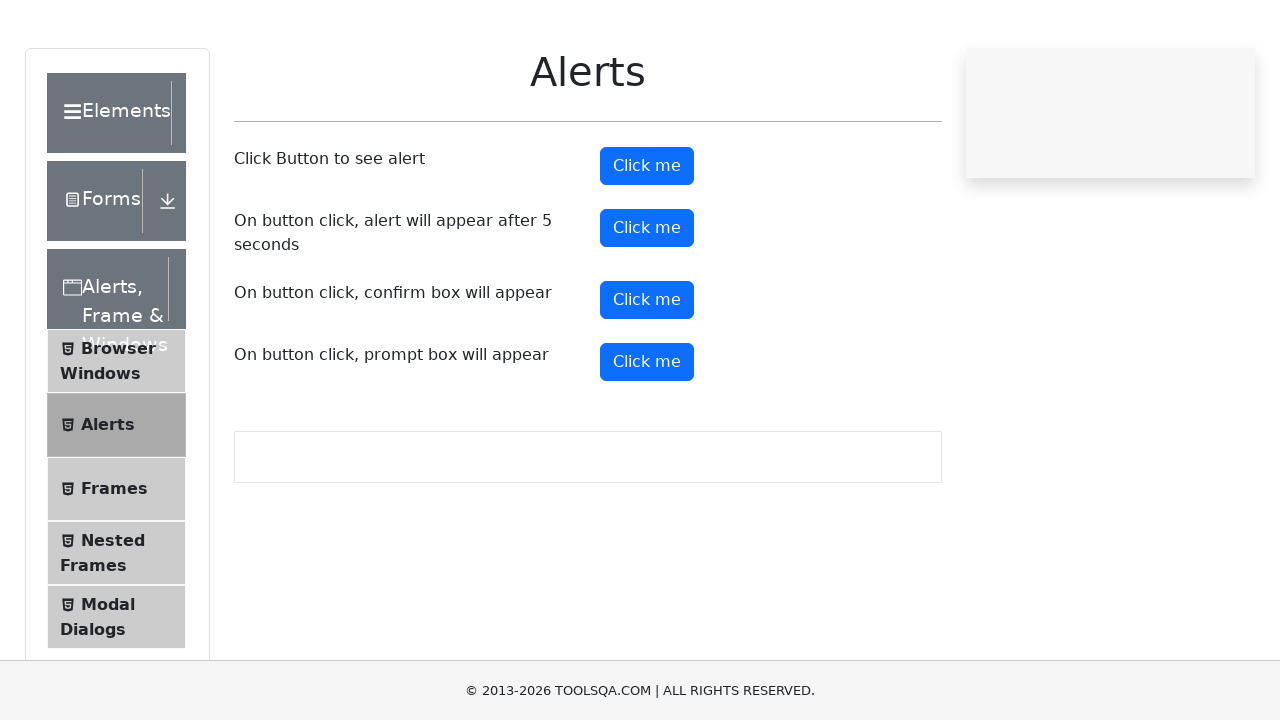

Clicked the simple alert button at (647, 242) on #alertButton
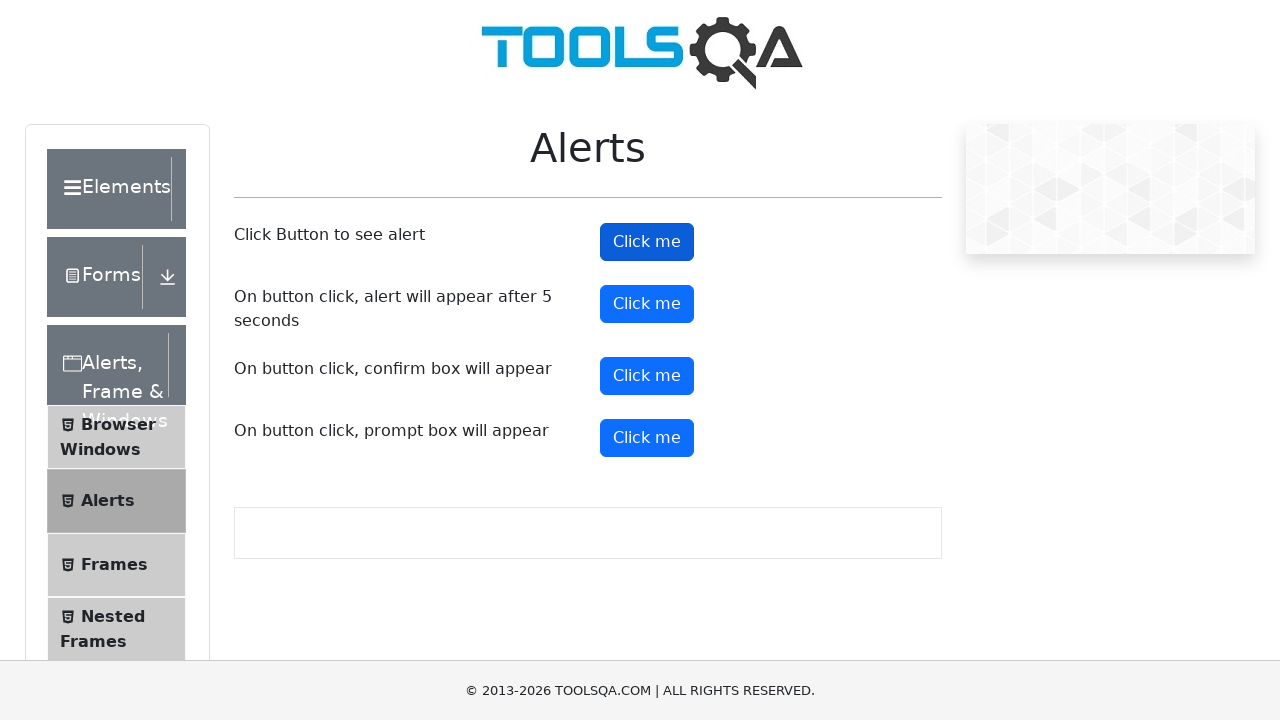

Clicked alert button and handled dialog acceptance at (647, 242) on #alertButton
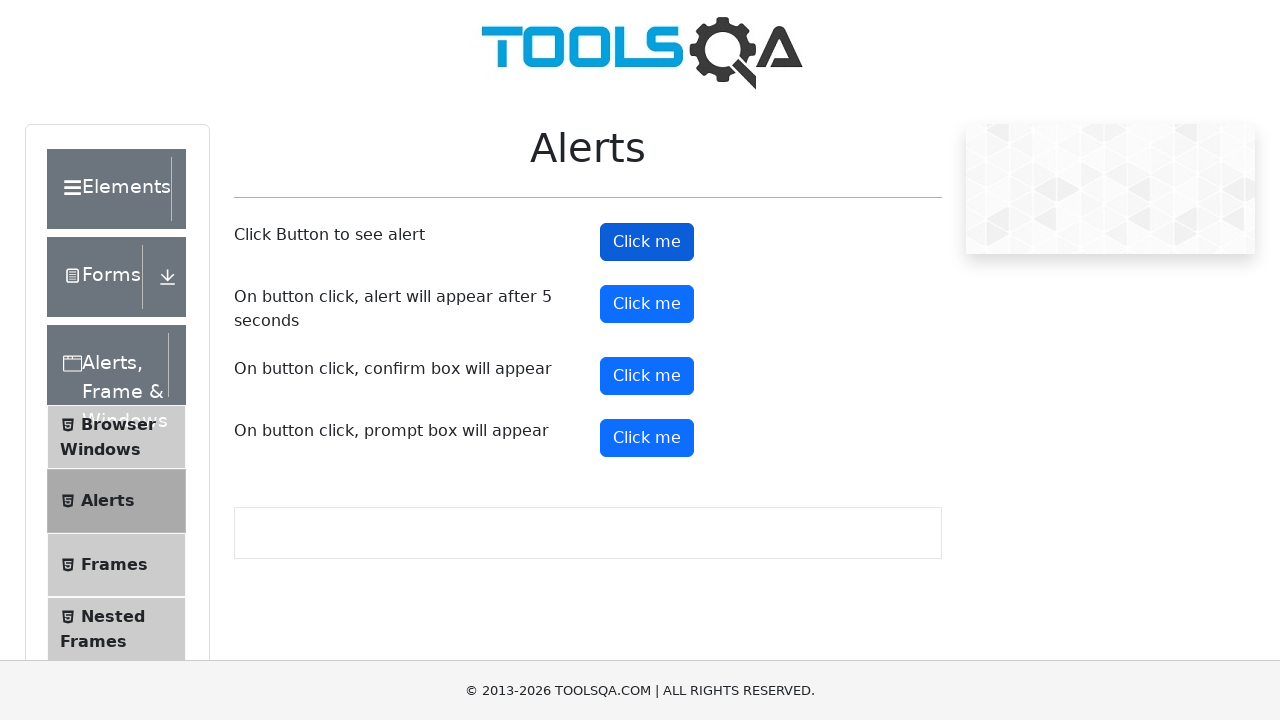

Accepted the alert dialog
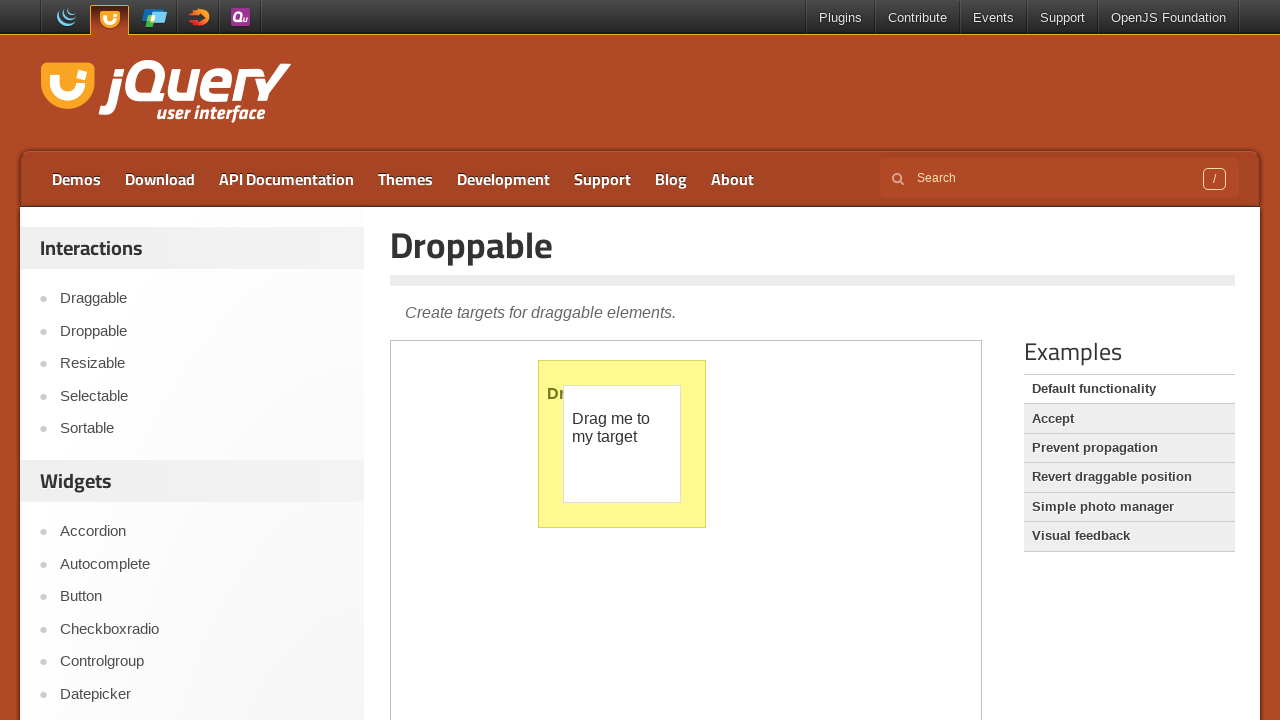

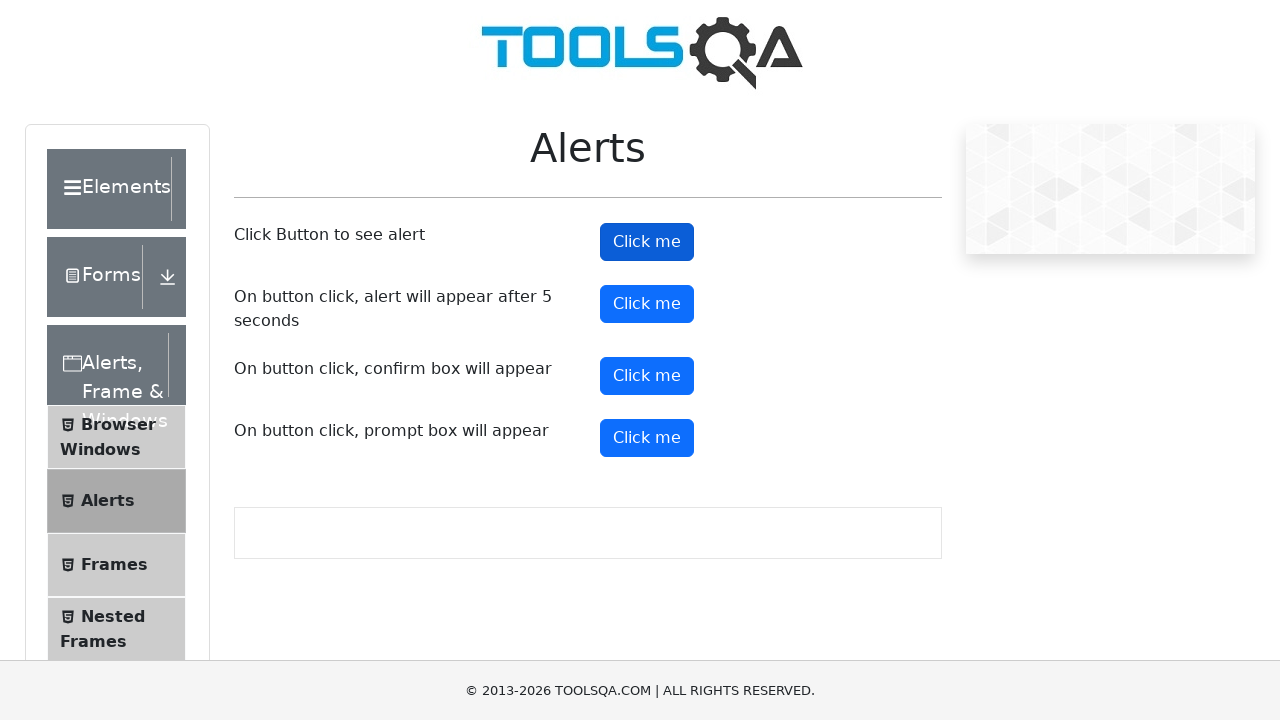